Tests the laptop purchase flow on DemoBlaze by navigating to the laptops category, selecting a MacBook Air, adding it to cart, and accepting the confirmation alert.

Starting URL: https://www.demoblaze.com/

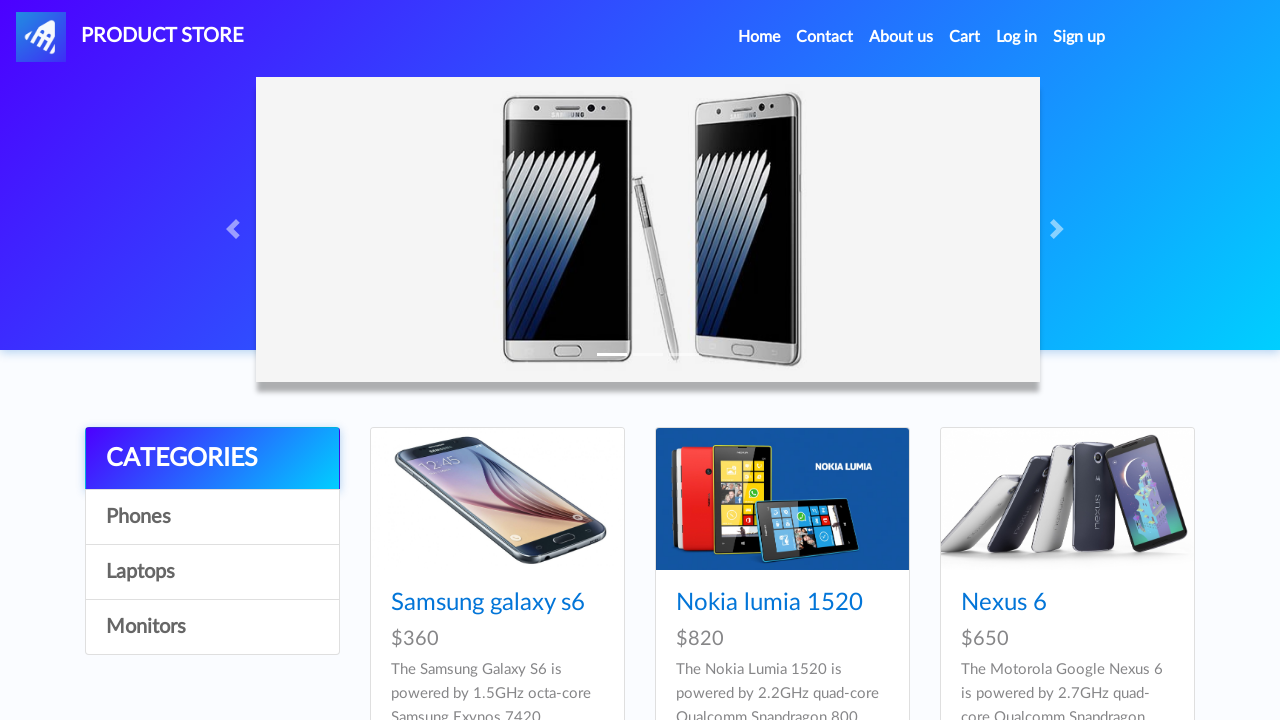

Clicked on Laptops category link at (212, 572) on a[onclick="byCat('notebook')"]
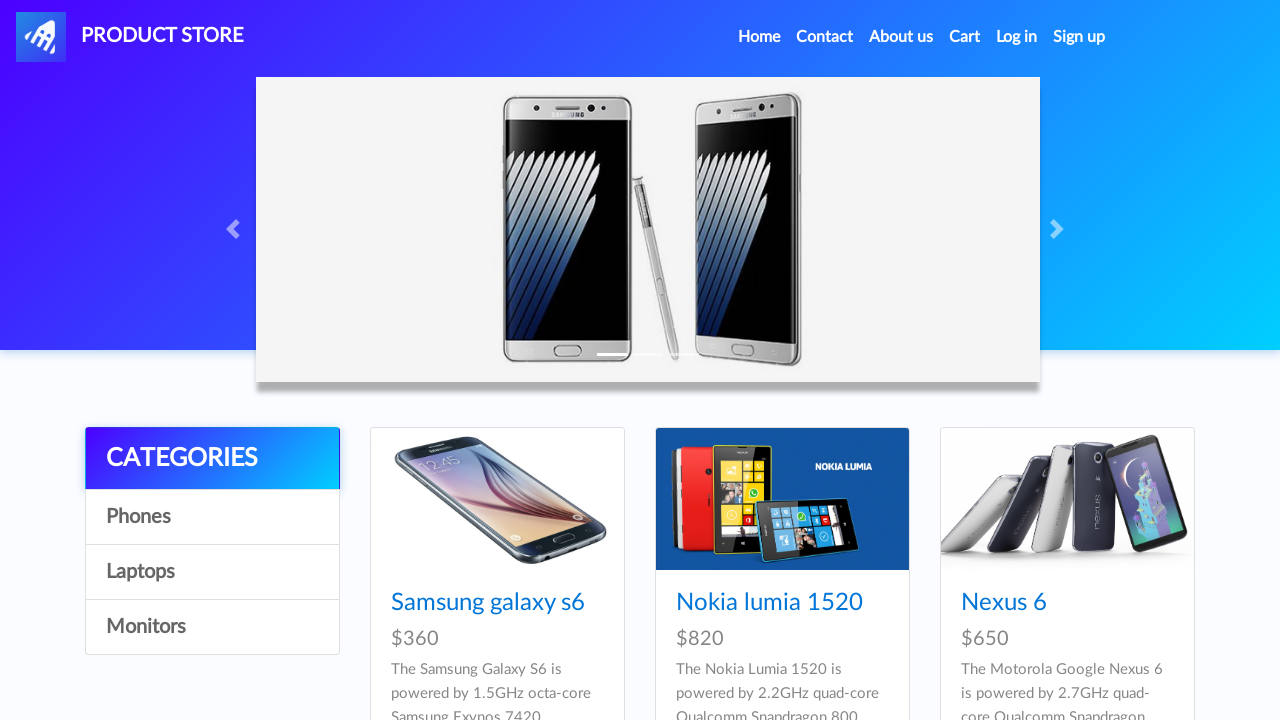

Waited for laptops category to load
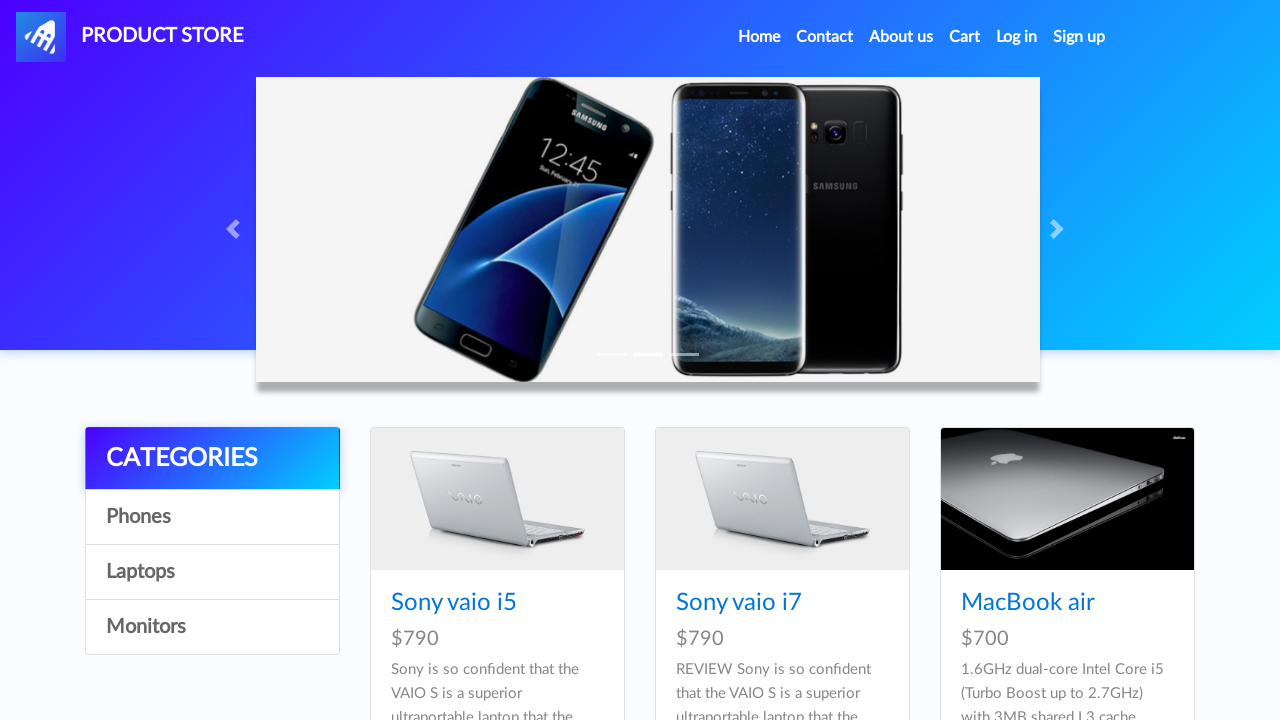

Clicked on MacBook Air product at (1028, 603) on text=MacBook air
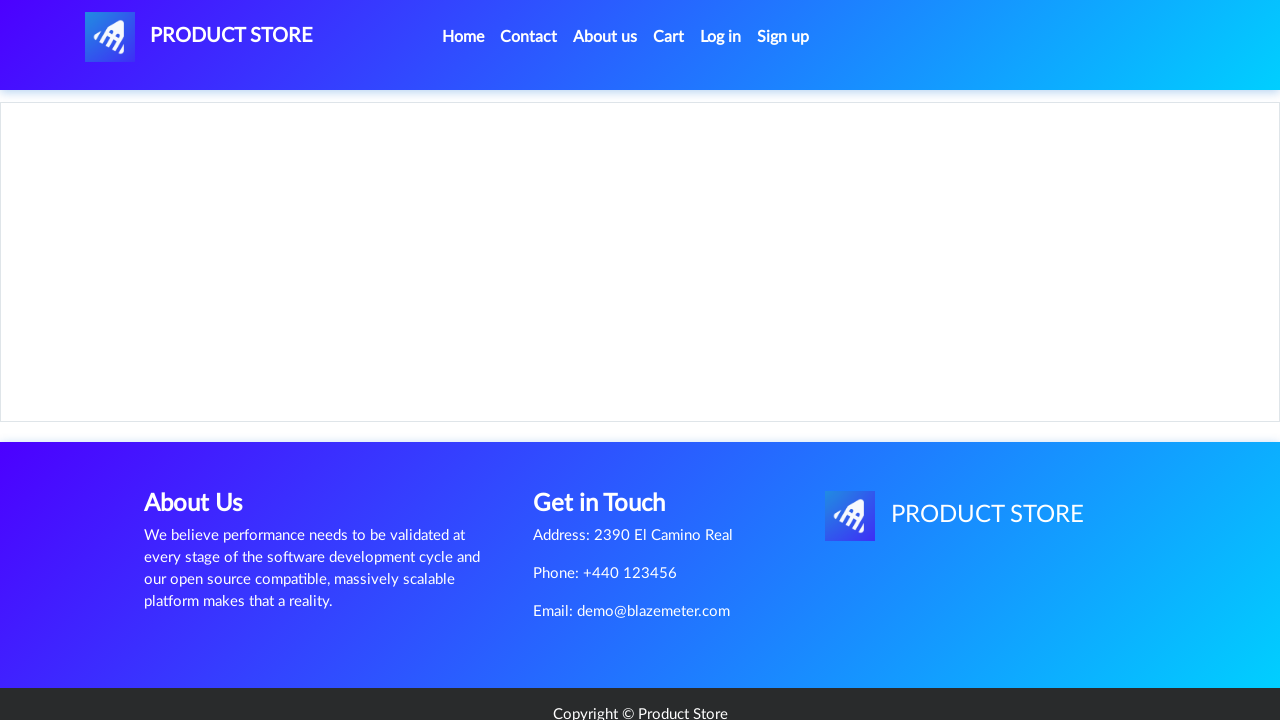

Waited for MacBook Air product page to load
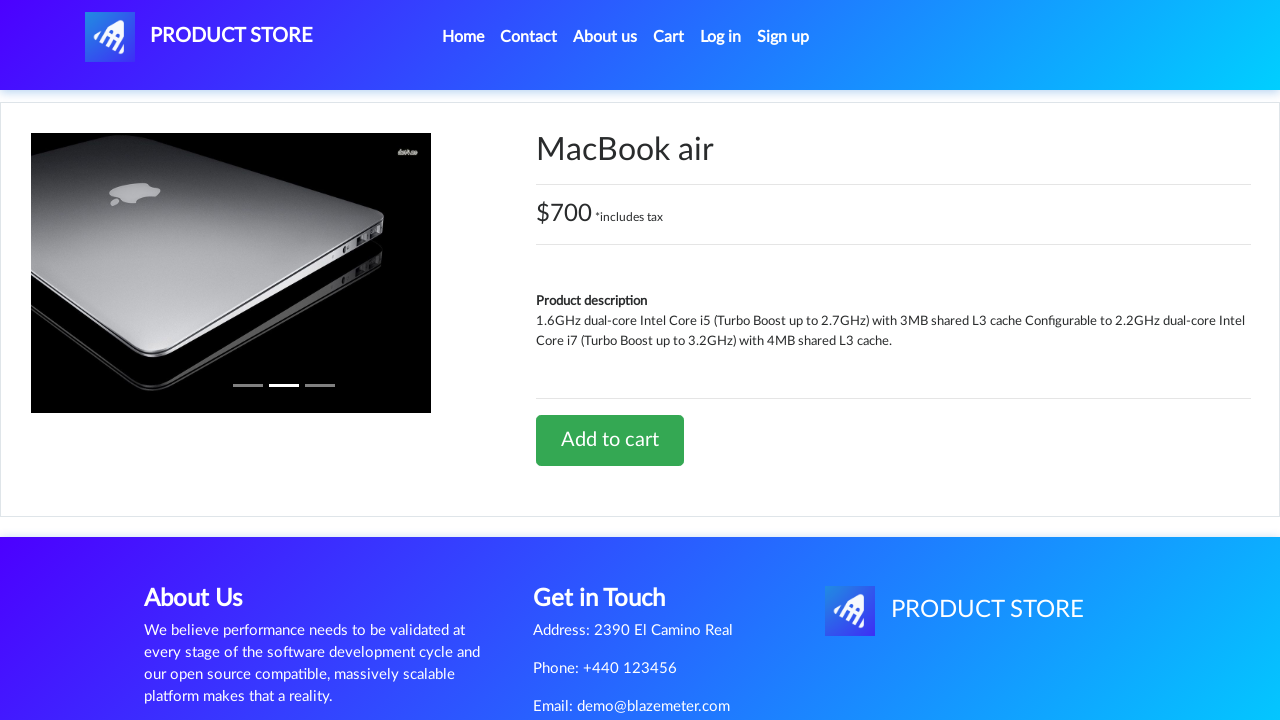

Clicked Add to Cart button for MacBook Air at (610, 440) on a[onclick='addToCart(11)']
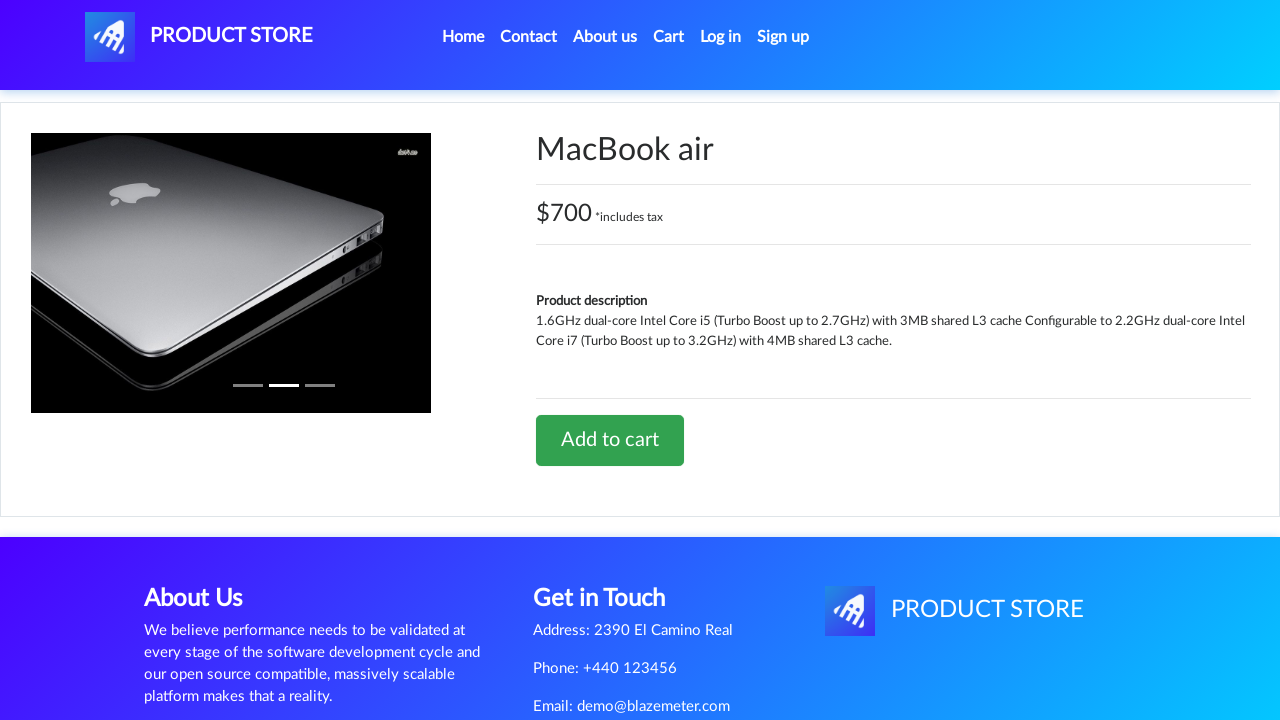

Set up alert dialog handler to accept confirmation
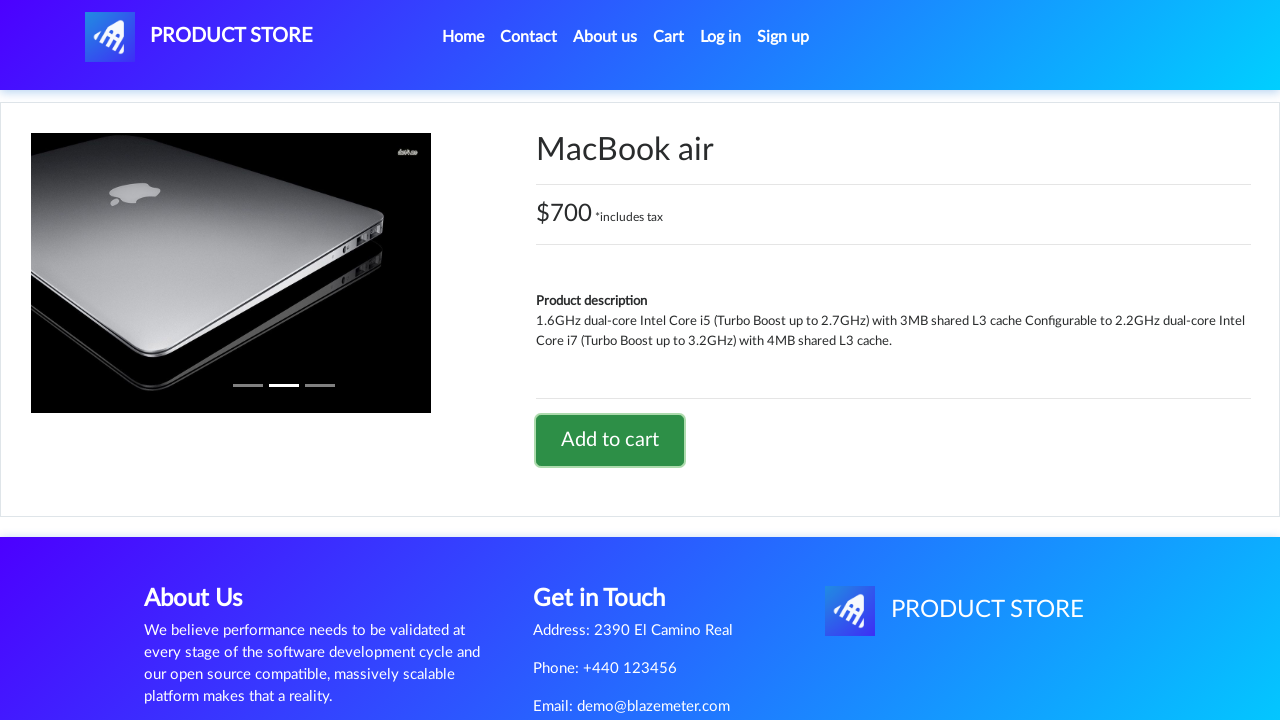

Waited for alert dialog to be processed
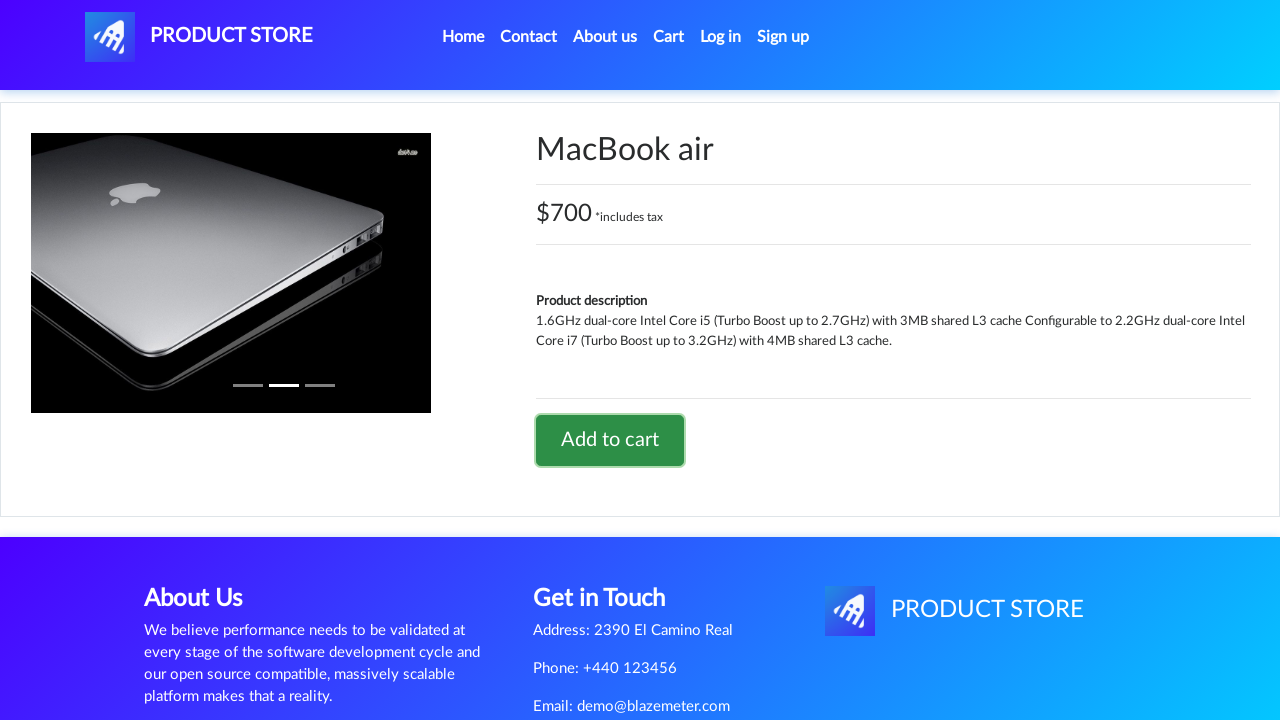

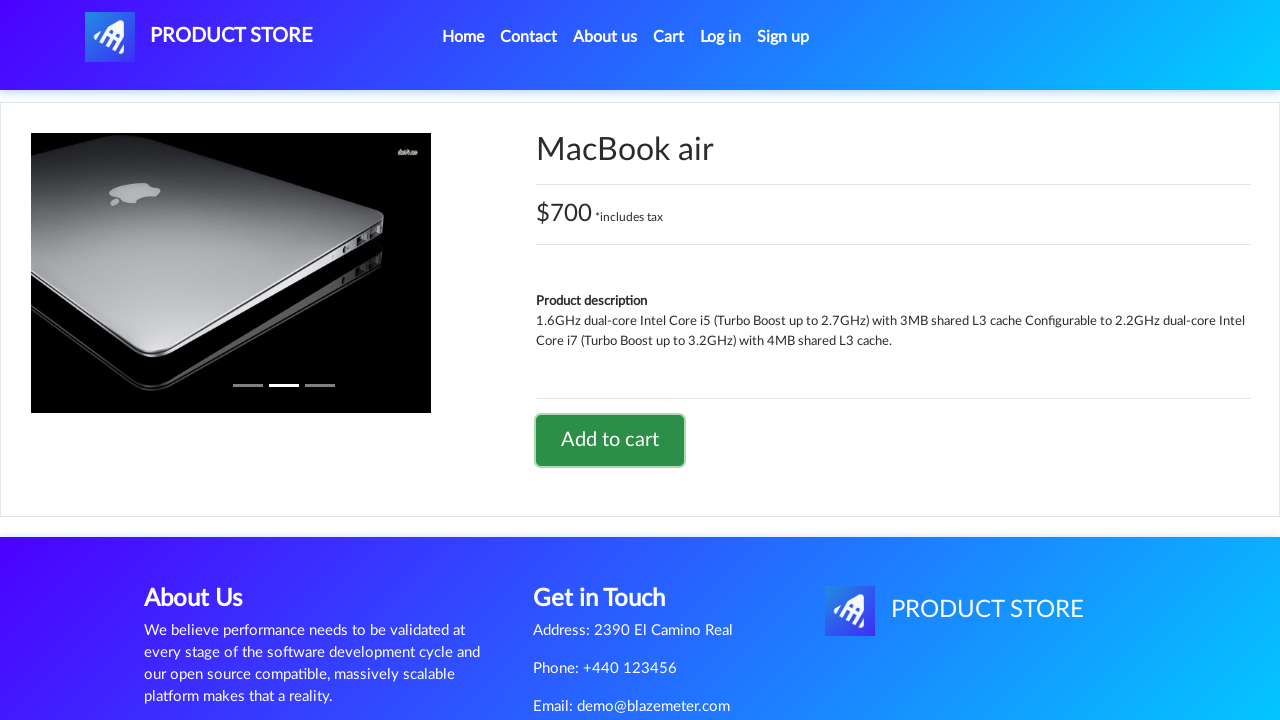